Tests JavaScript alert handling by navigating to a page with alerts, accepting an alert dialog, and taking a screenshot

Starting URL: http://the-internet.herokuapp.com/javascript_alerts

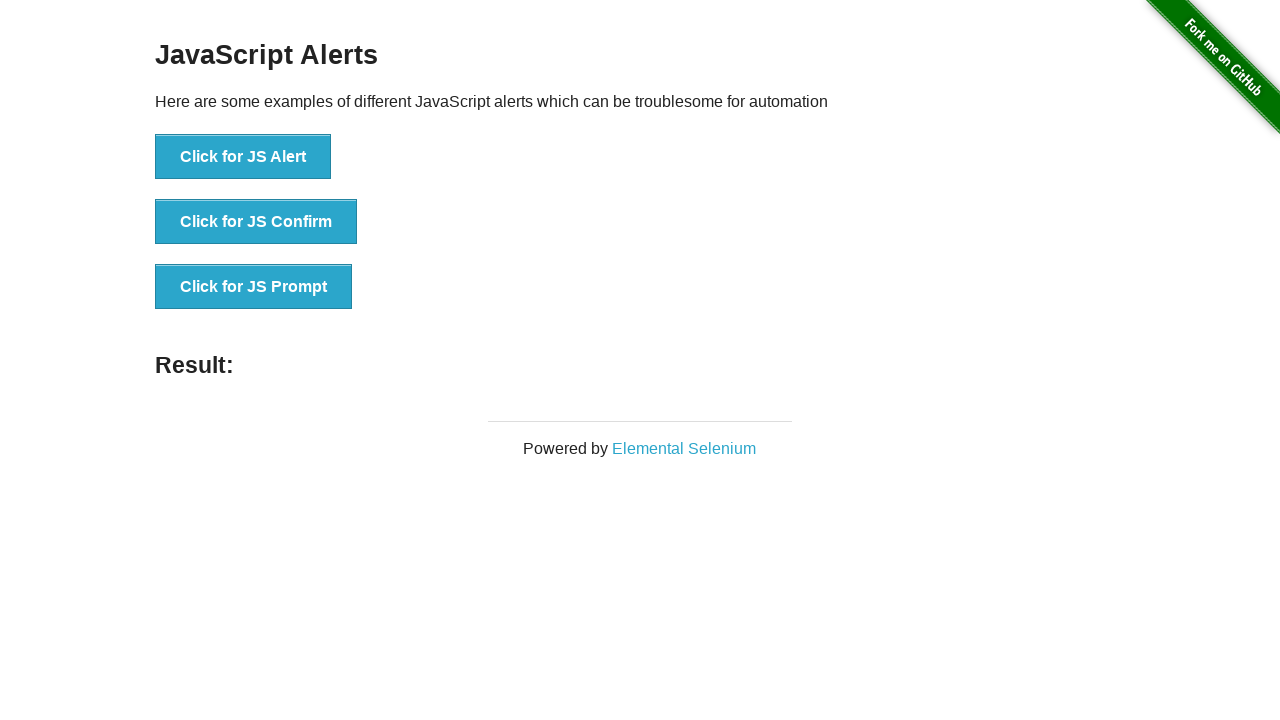

Waited for page to load (domcontentloaded)
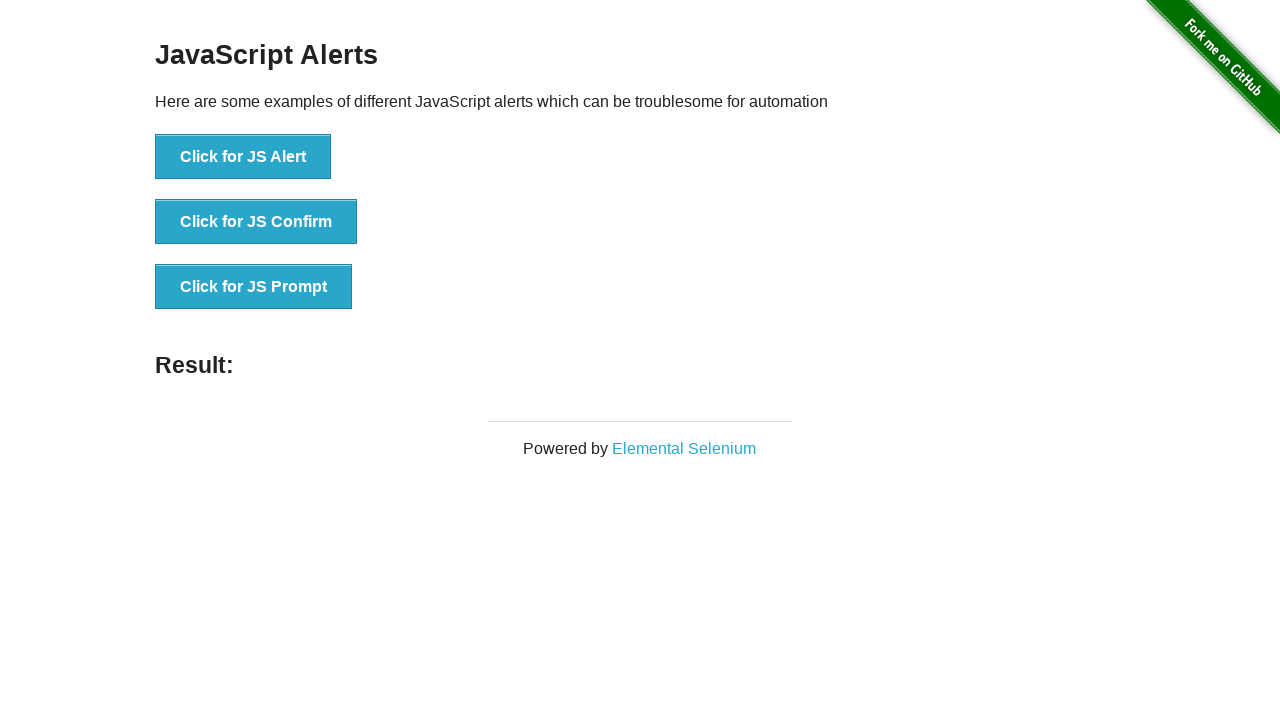

Registered dialog handler to accept alerts
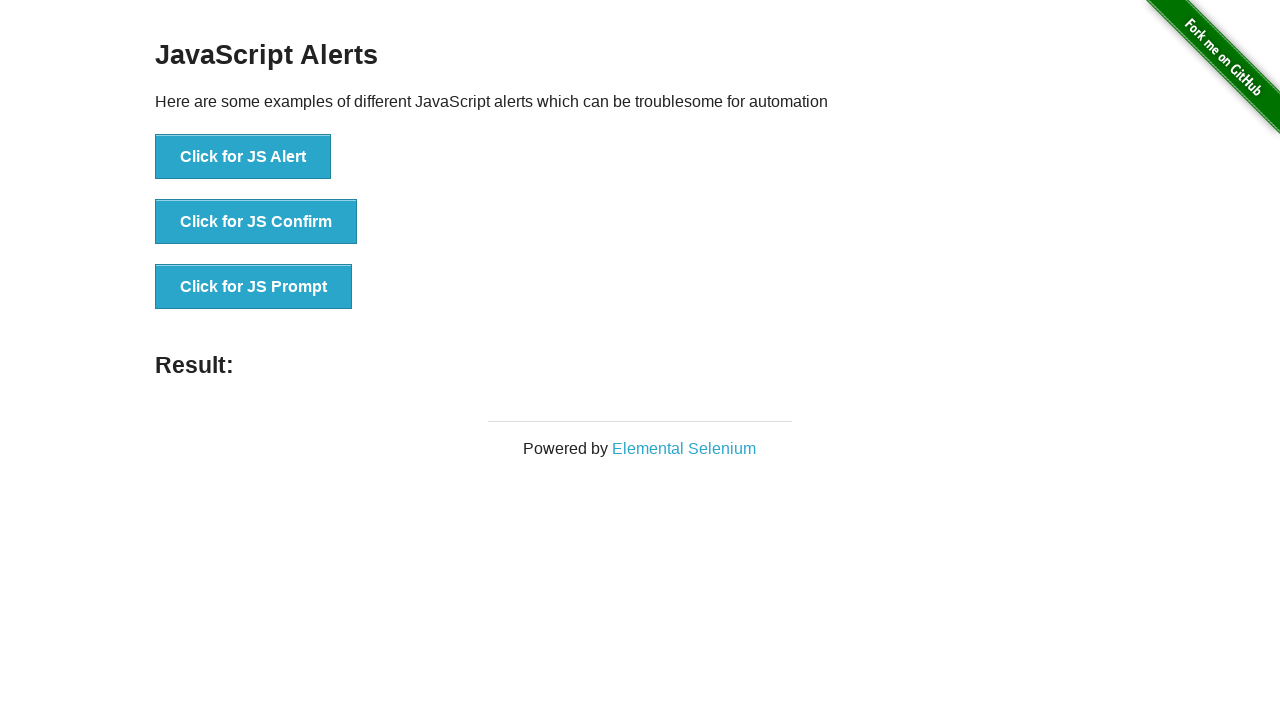

Clicked the JS Alert button to trigger an alert dialog at (243, 157) on button[onclick='jsAlert()']
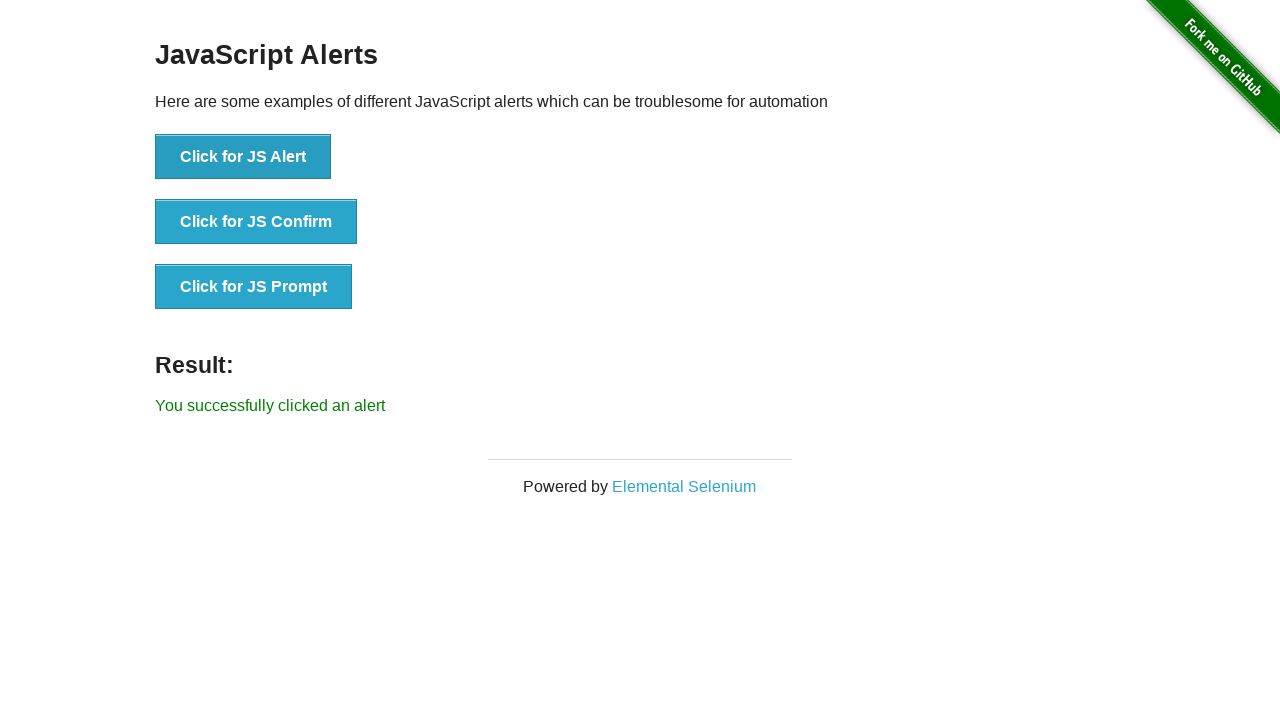

Waited 500ms for alert to be handled
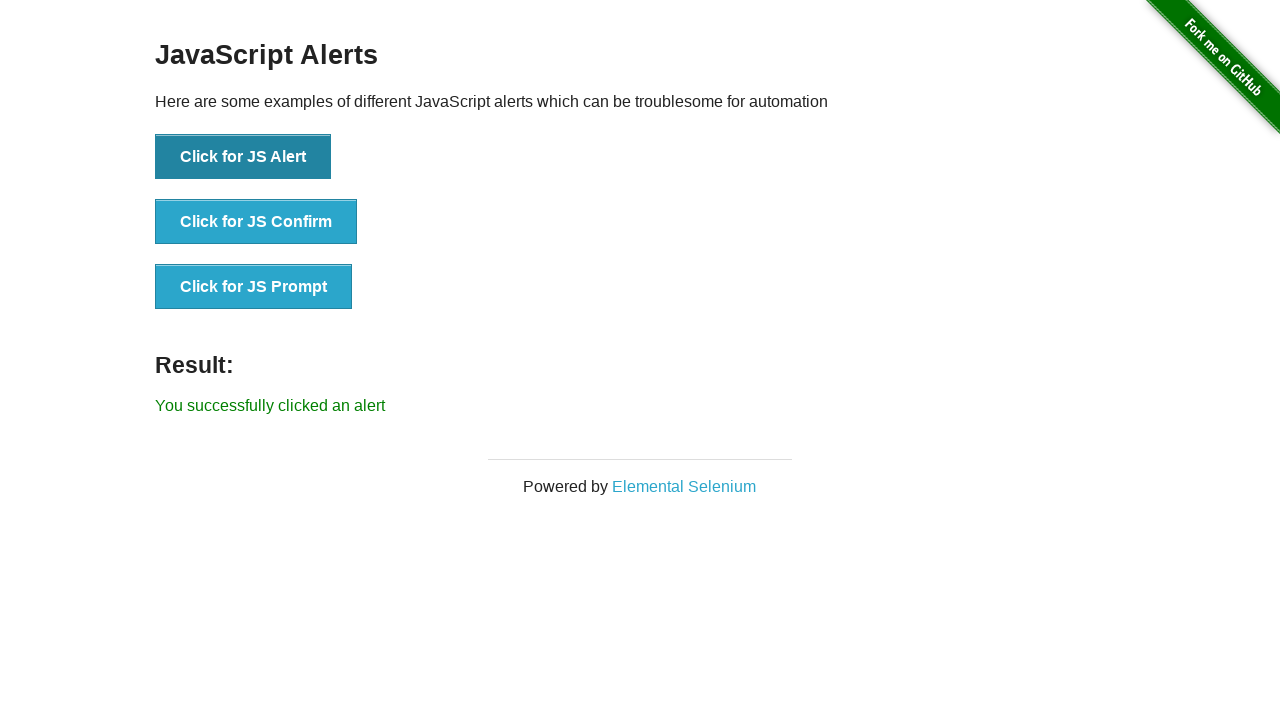

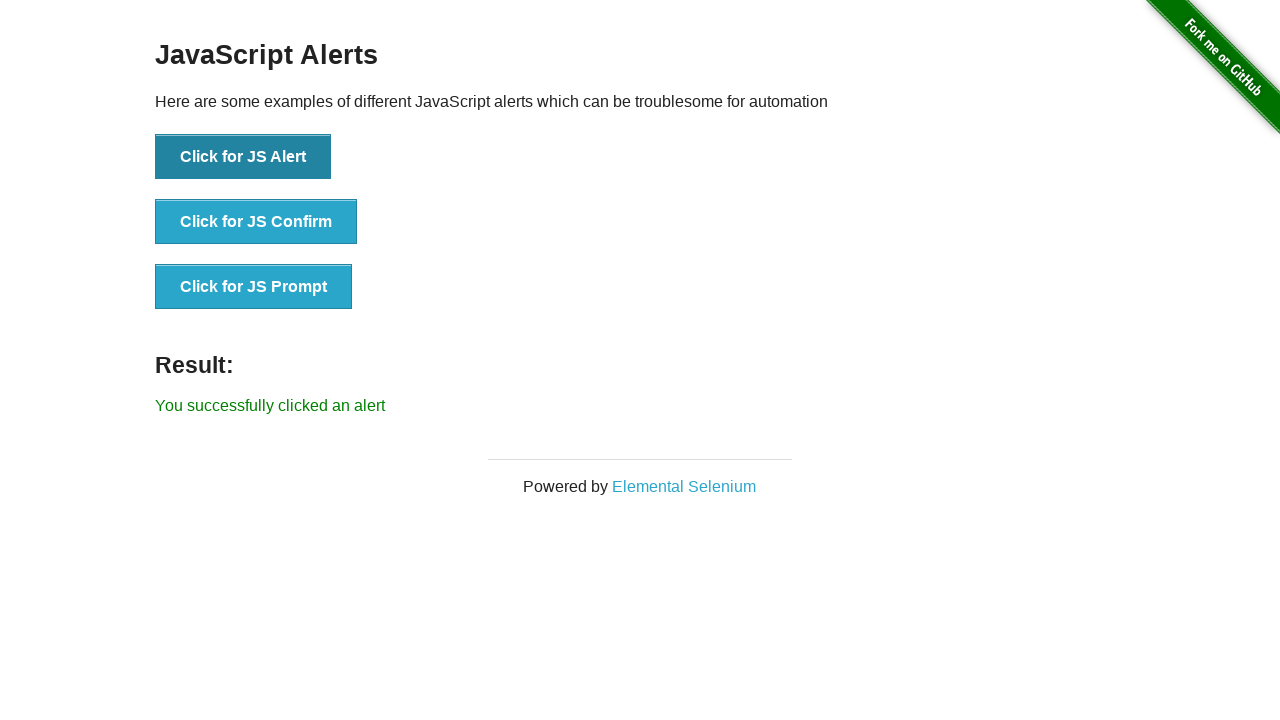